Tests dynamic element loading by clicking a start button and waiting for a welcome message to appear on the page

Starting URL: https://syntaxprojects.com/dynamic-elements-loading.php

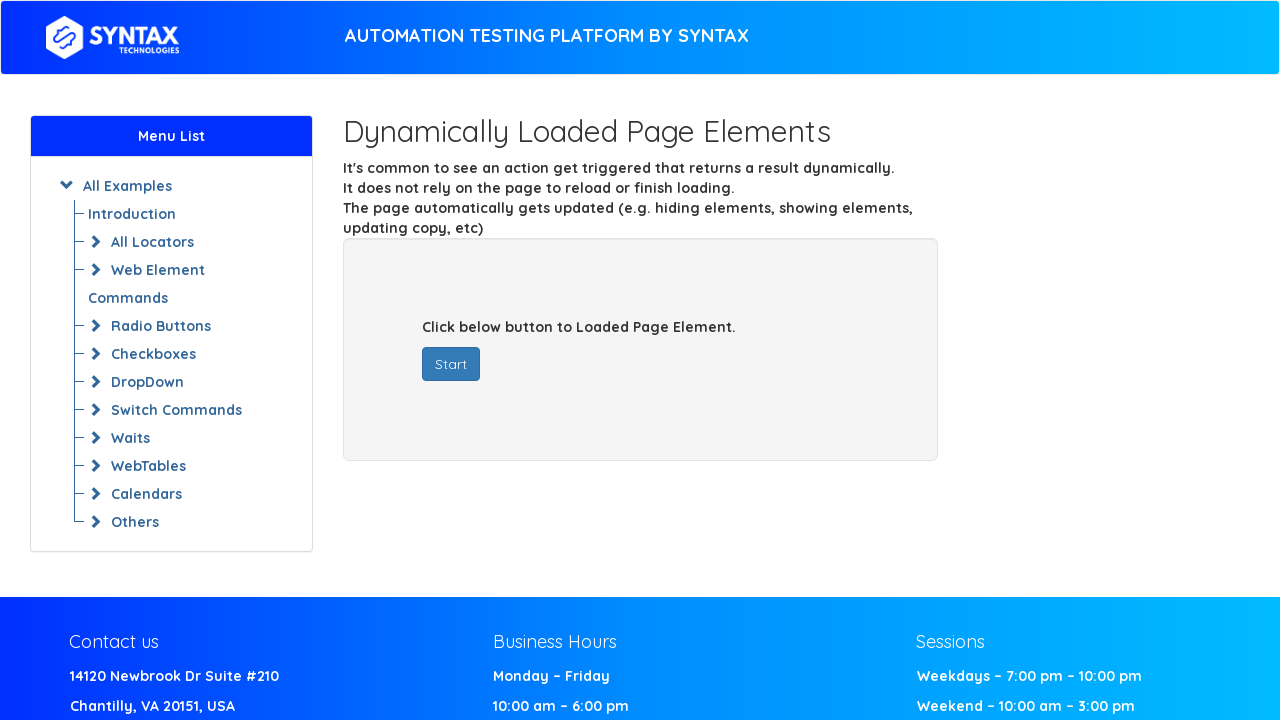

Clicked the start button to trigger dynamic element loading at (451, 364) on #startButton
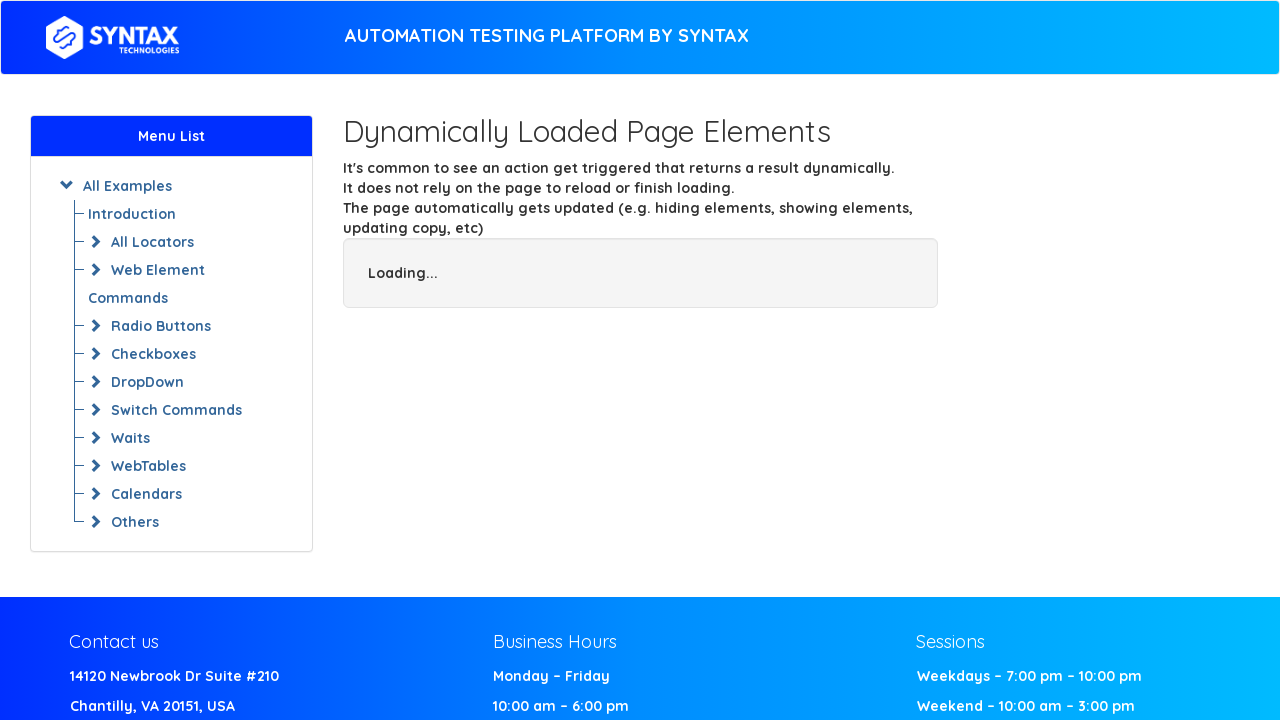

Welcome message appeared after dynamic loading
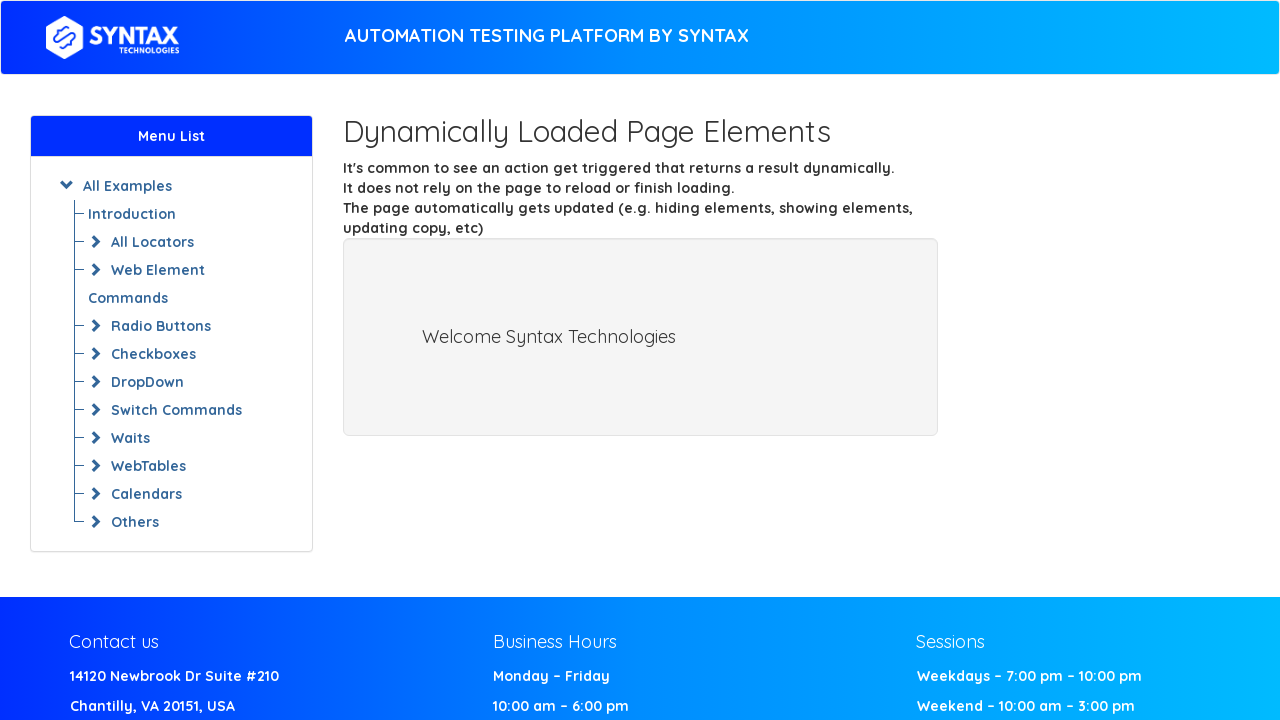

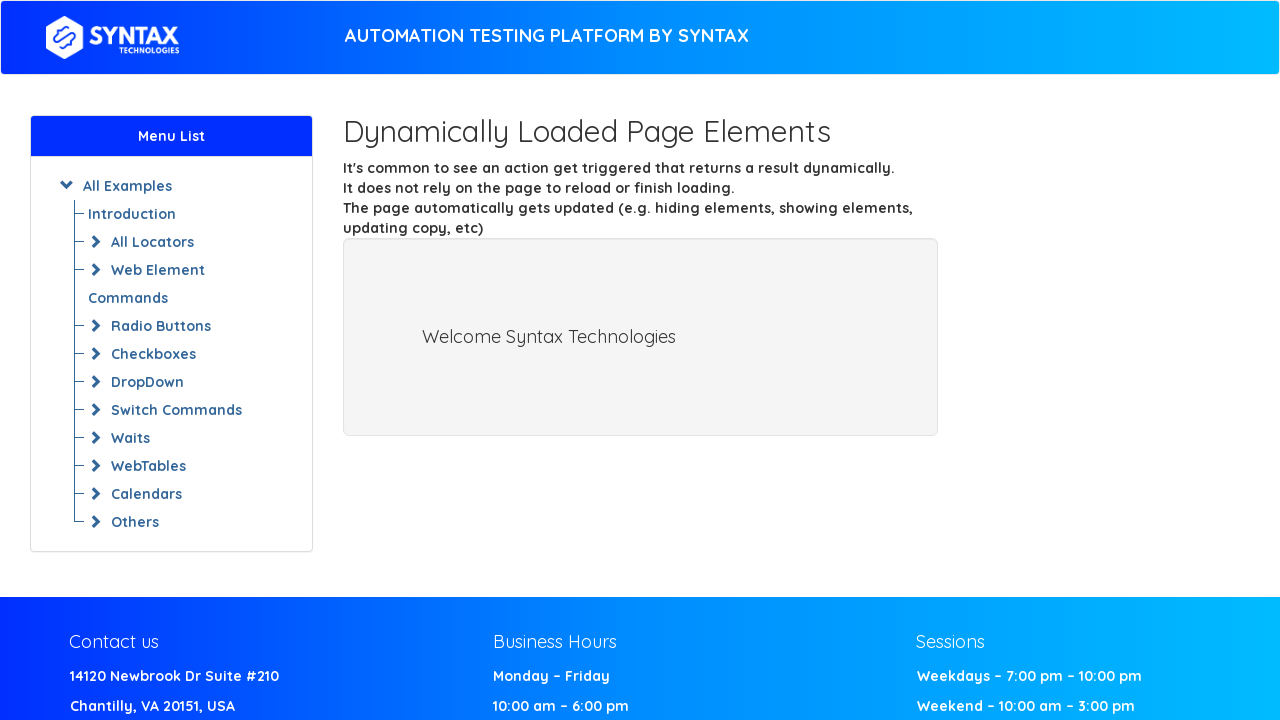